Navigates to the Paytm homepage and maximizes the browser window to demonstrate basic WebDriver methods.

Starting URL: https://paytm.com/

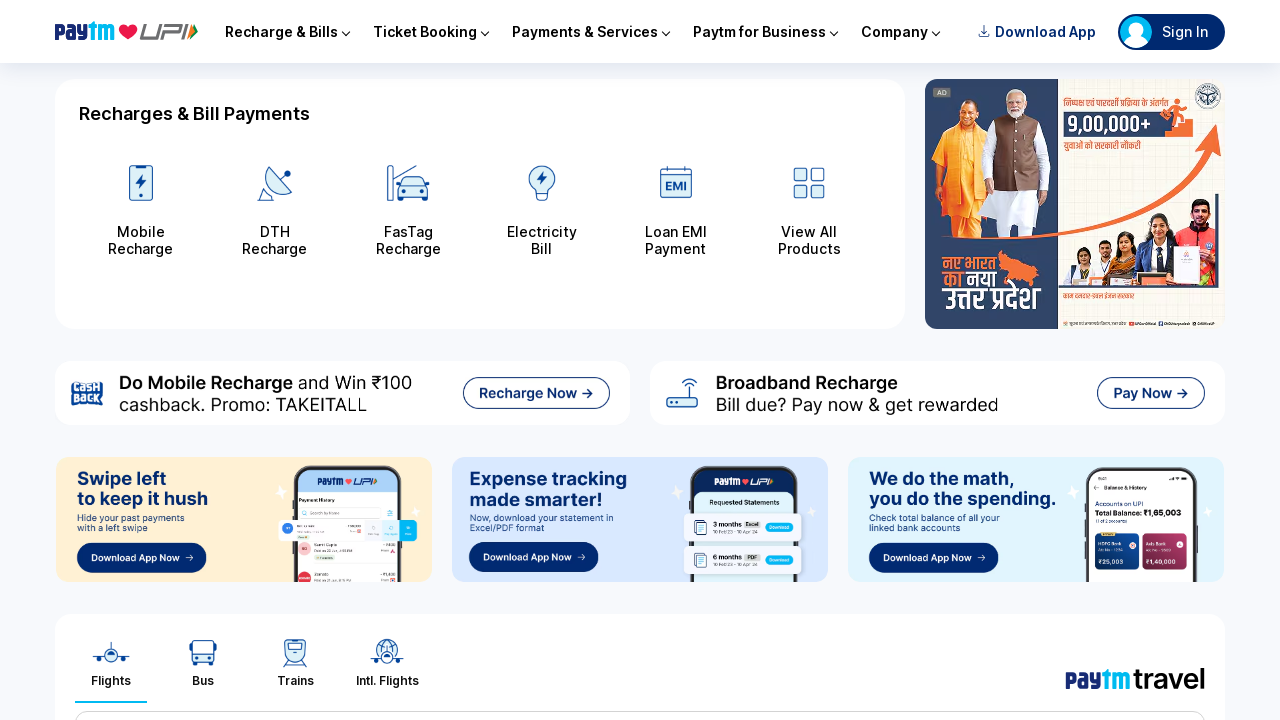

Set browser viewport to 1920x1080 to maximize window
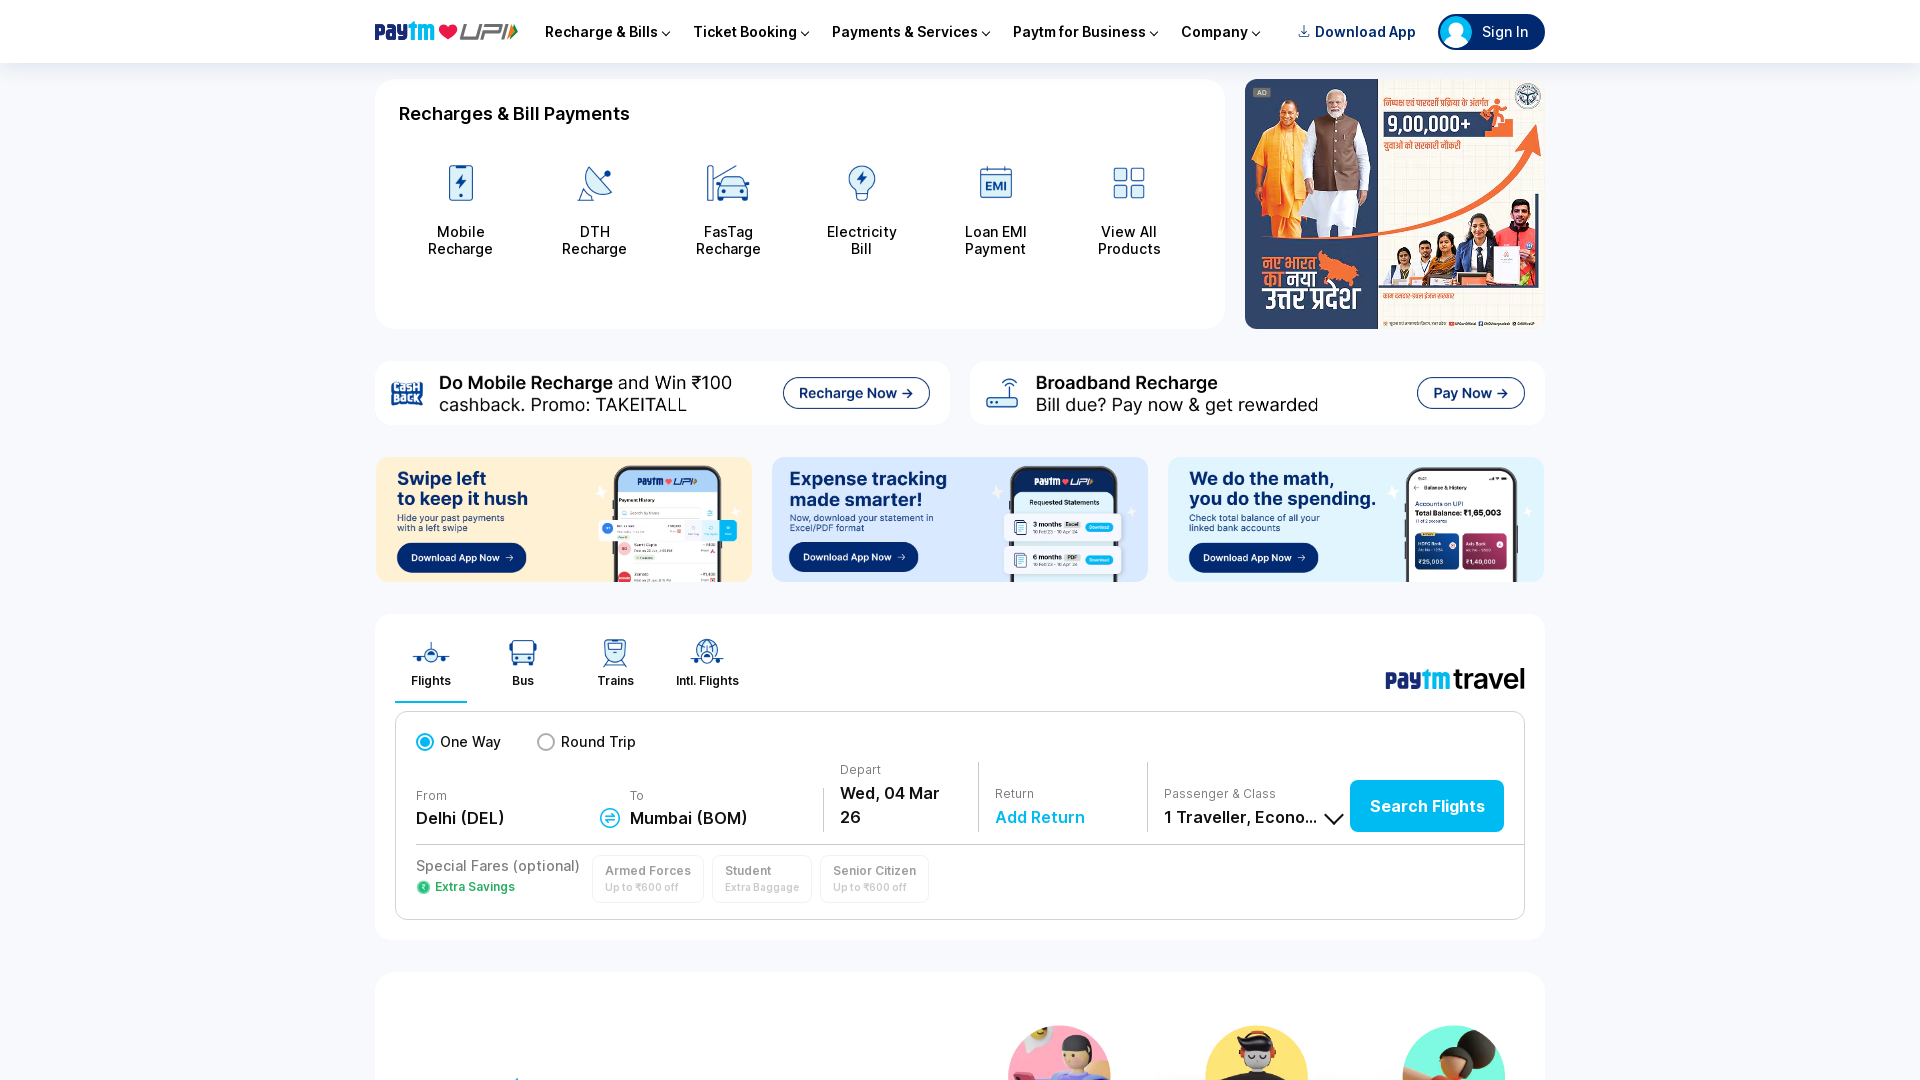

Paytm homepage fully loaded (domcontentloaded)
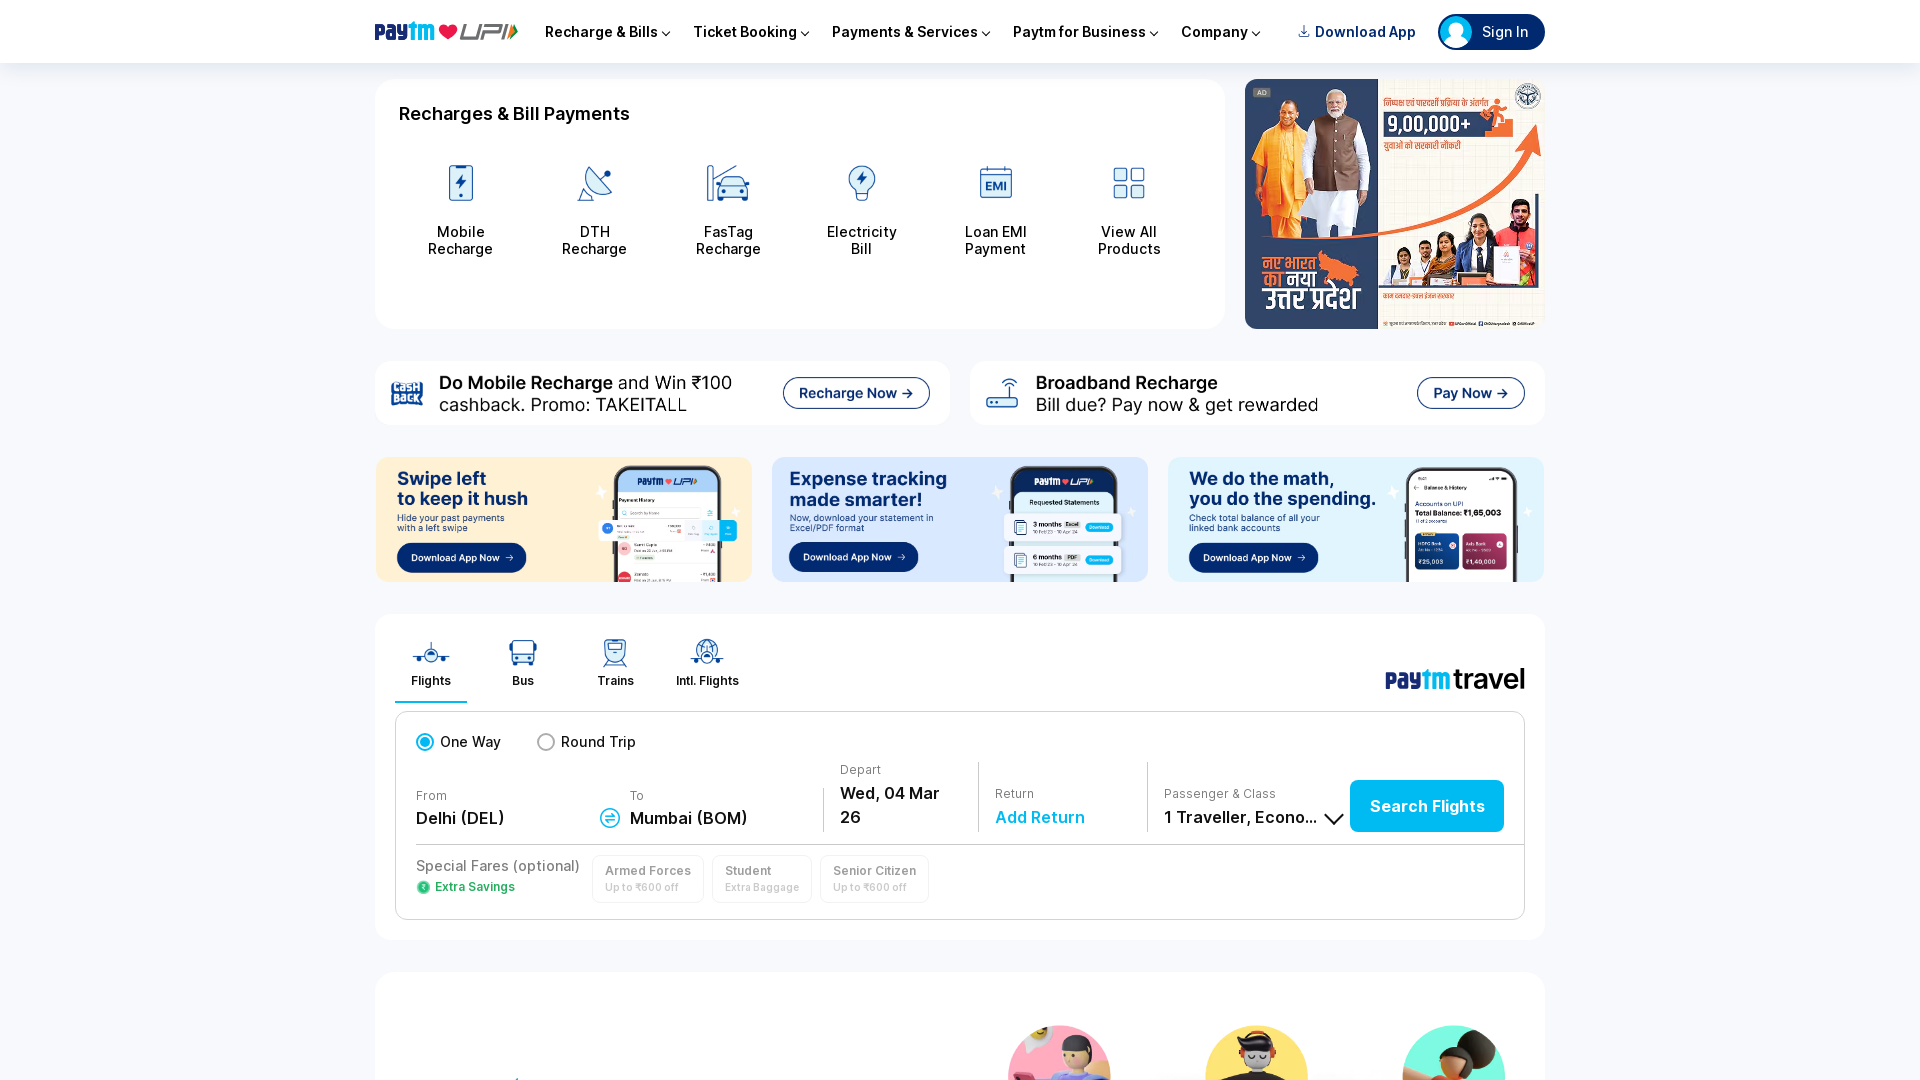

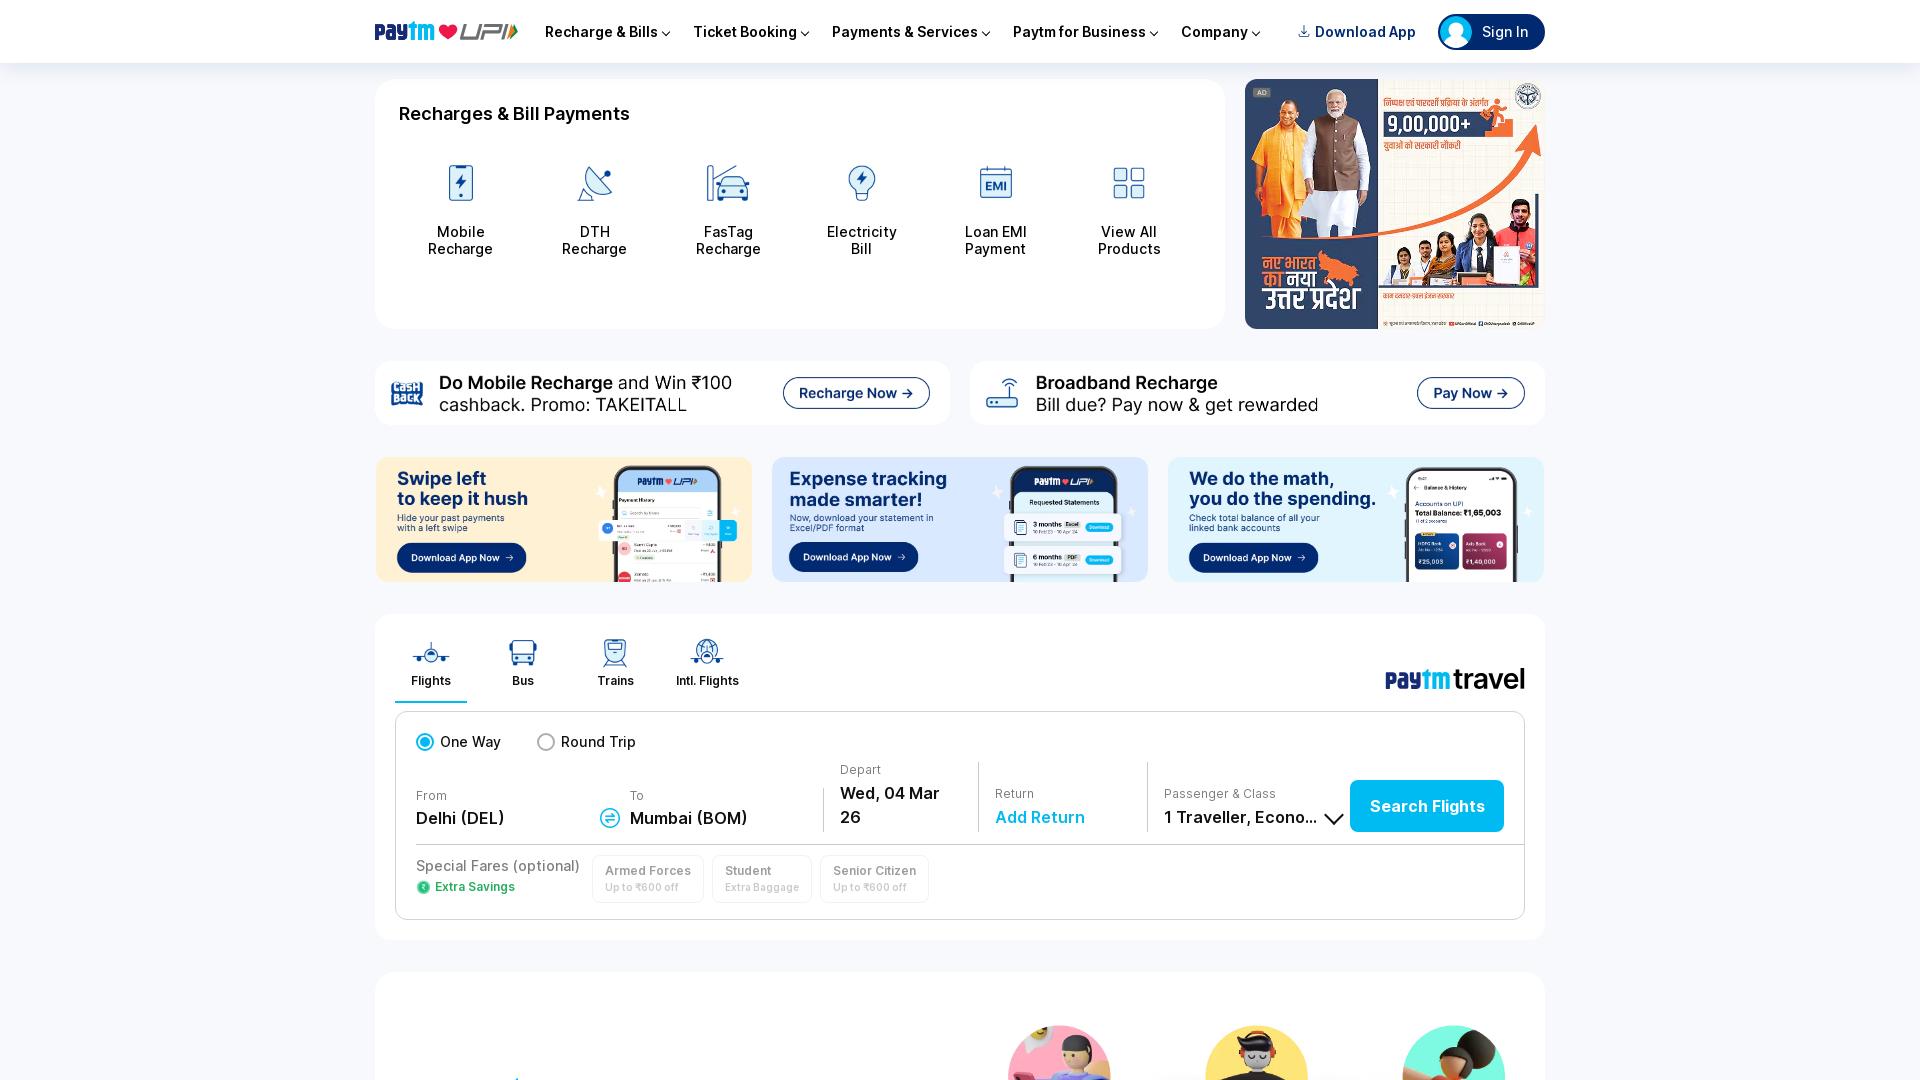